Tests the complete login and logout flow with valid credentials

Starting URL: https://the-internet.herokuapp.com/login

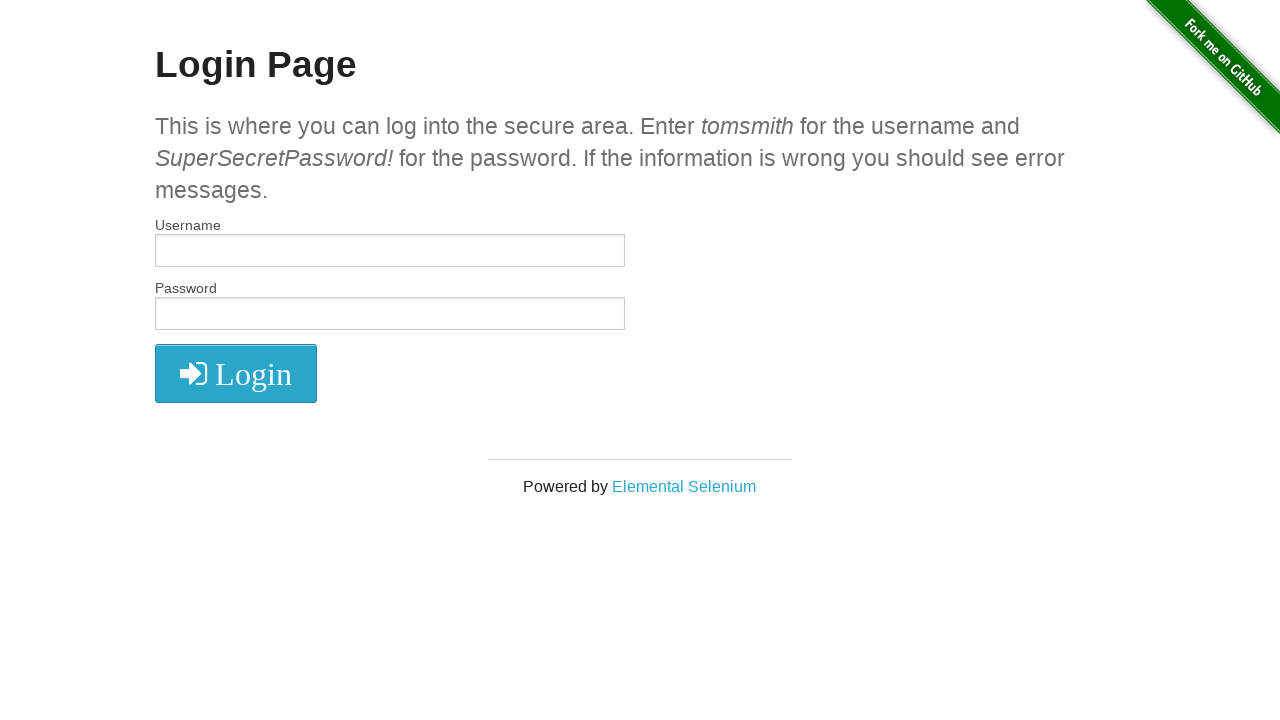

Entered valid username 'tomsmith' in username field on #username
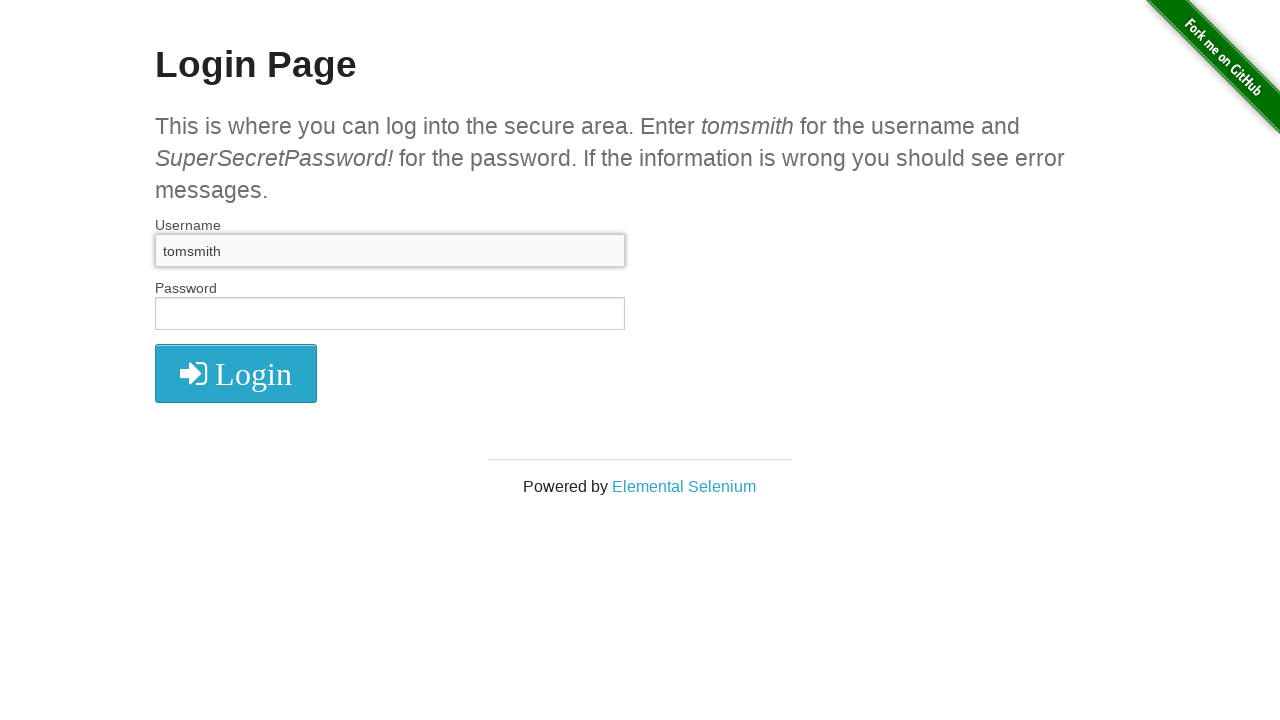

Entered valid password in password field on #password
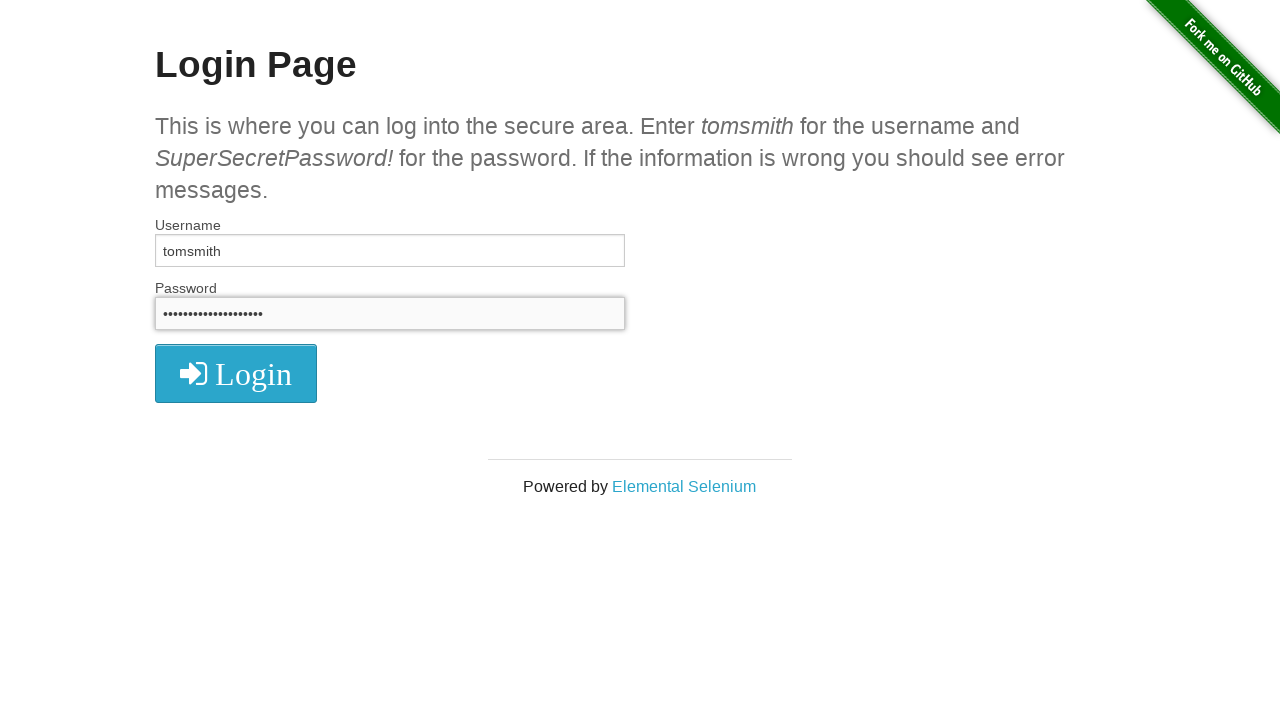

Clicked login button to authenticate at (236, 374) on .fa-sign-in
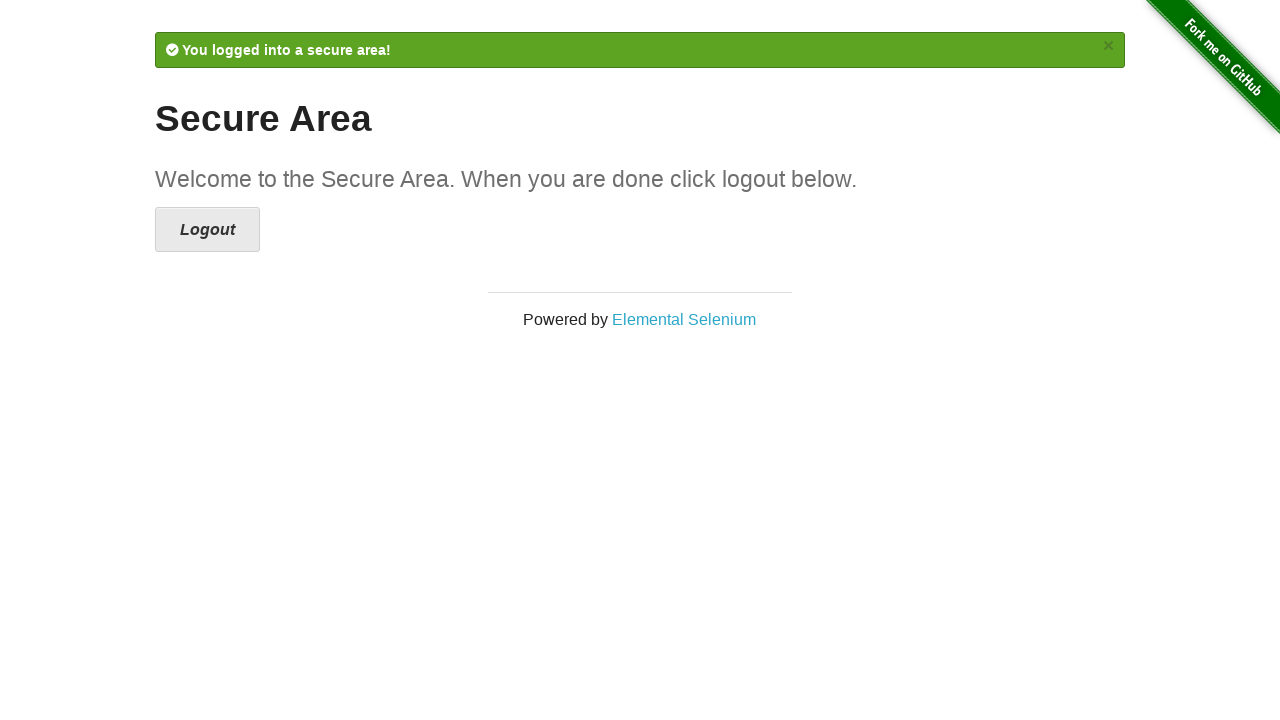

Clicked logout button to end session at (208, 230) on .icon-signout
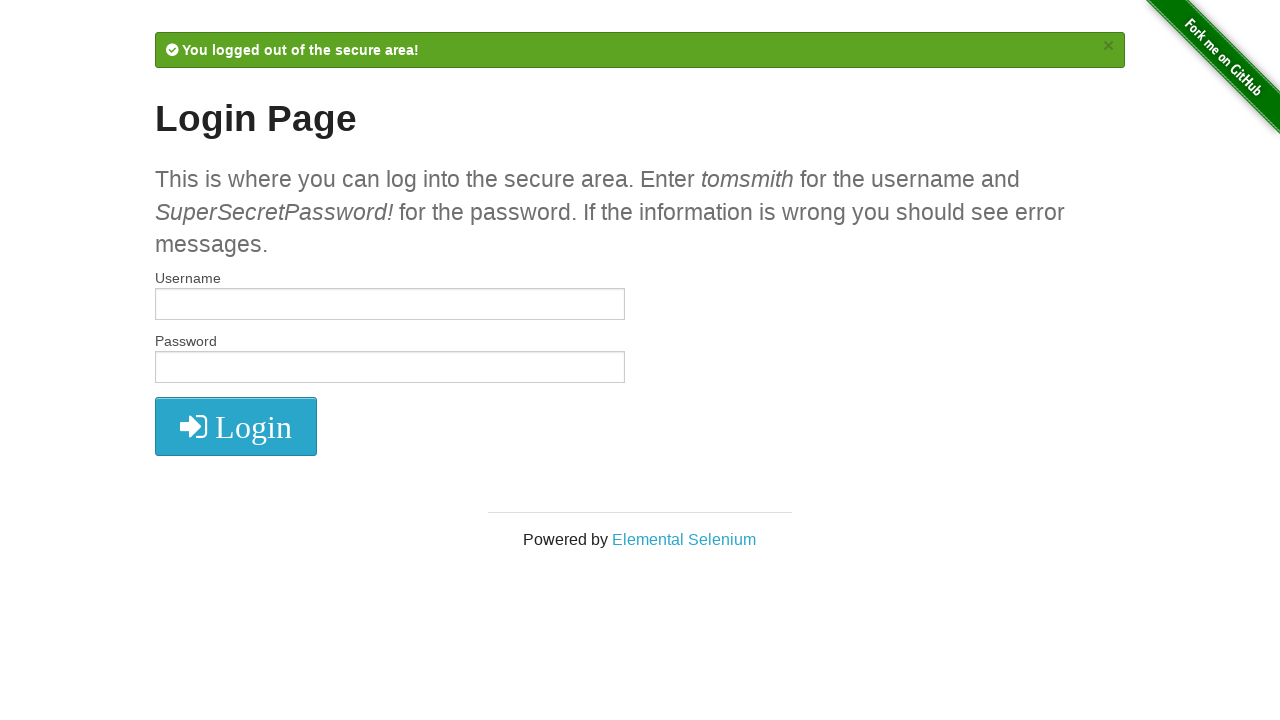

Verified successful redirect back to login page
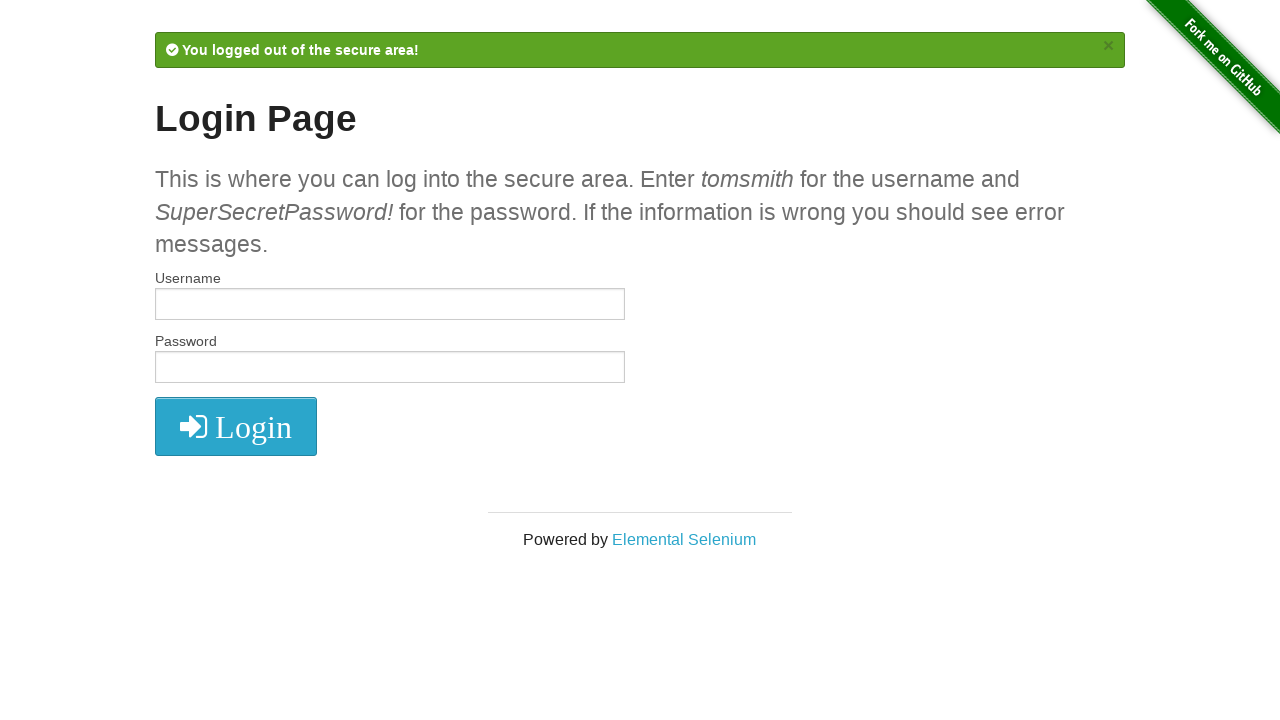

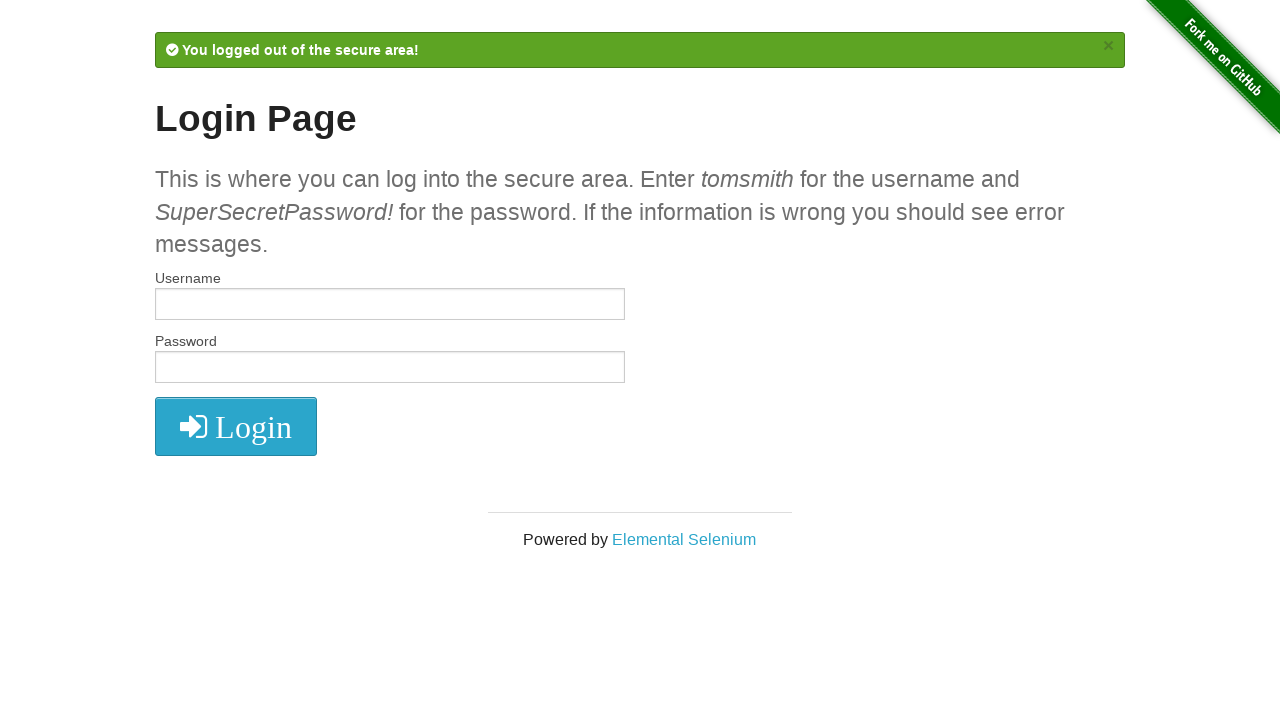